Tests drag and drop with reconnection scenario, performing the operation multiple times after page reloads.

Starting URL: https://seleniumbase.io/other/drag_and_drop

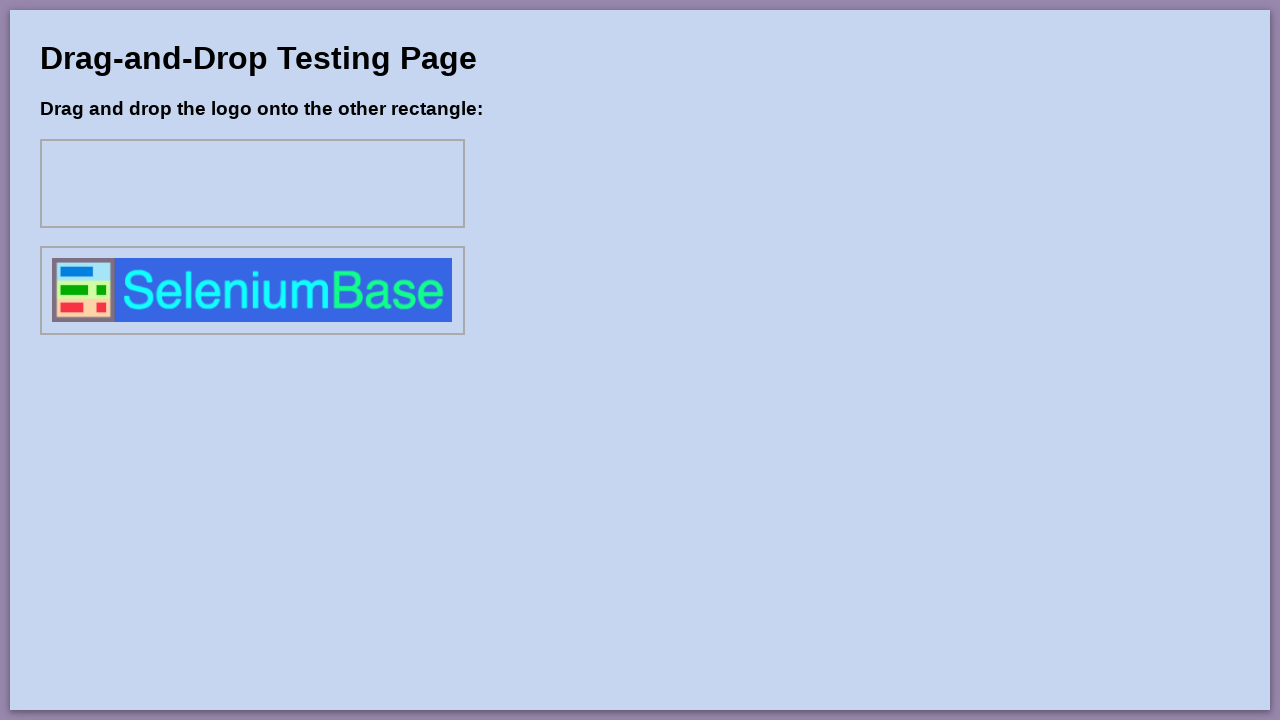

Waited for drag1 element to load on the page
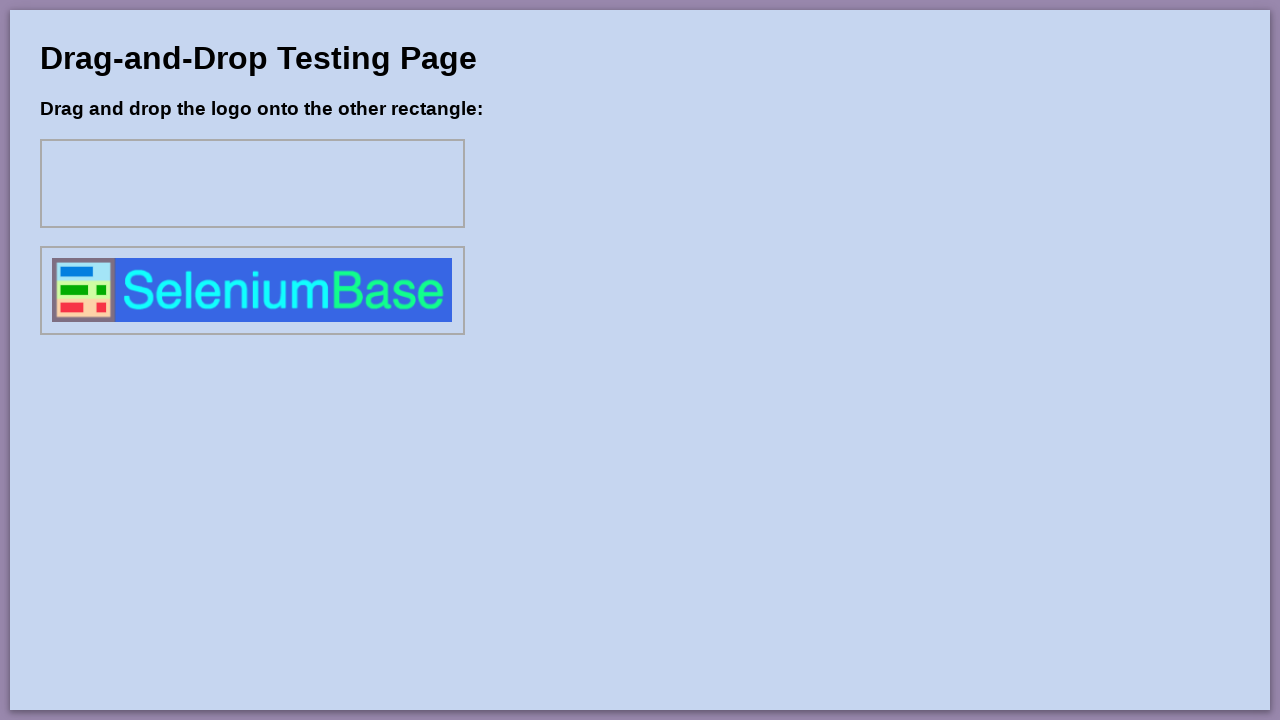

Verified that drag1 image is not in div1 initially
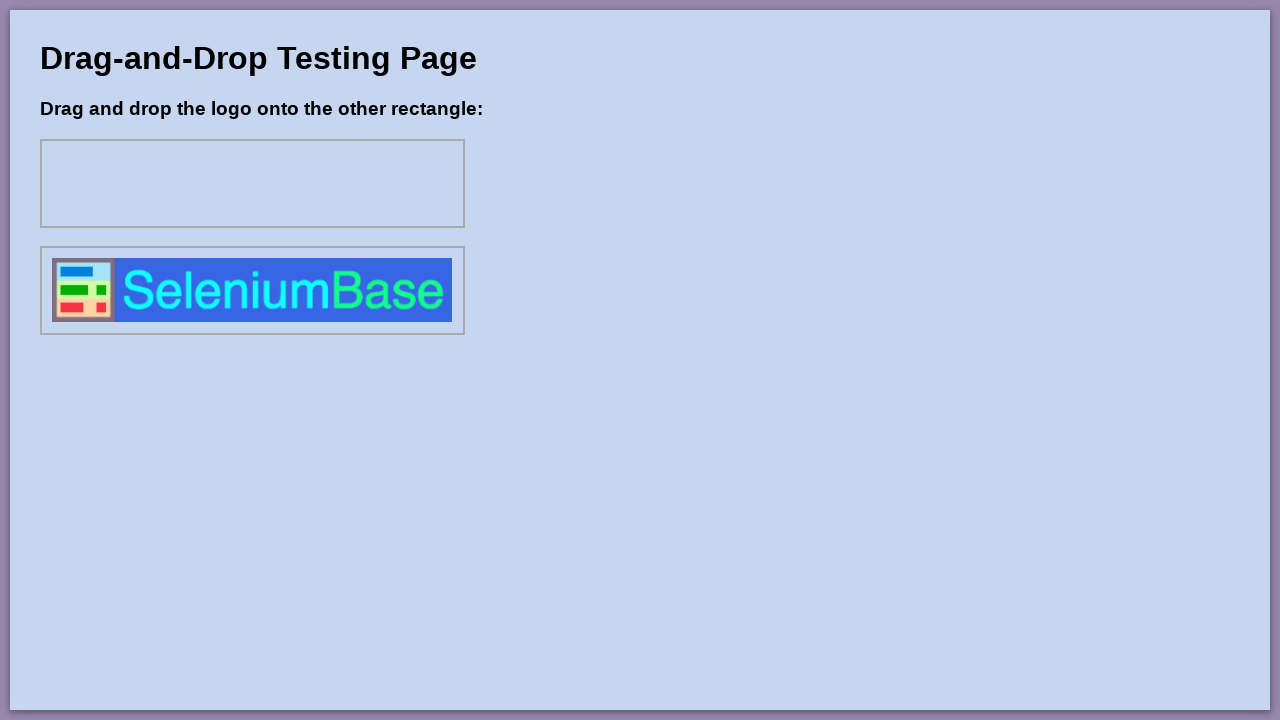

Performed first drag and drop of drag1 to div1 at (252, 184)
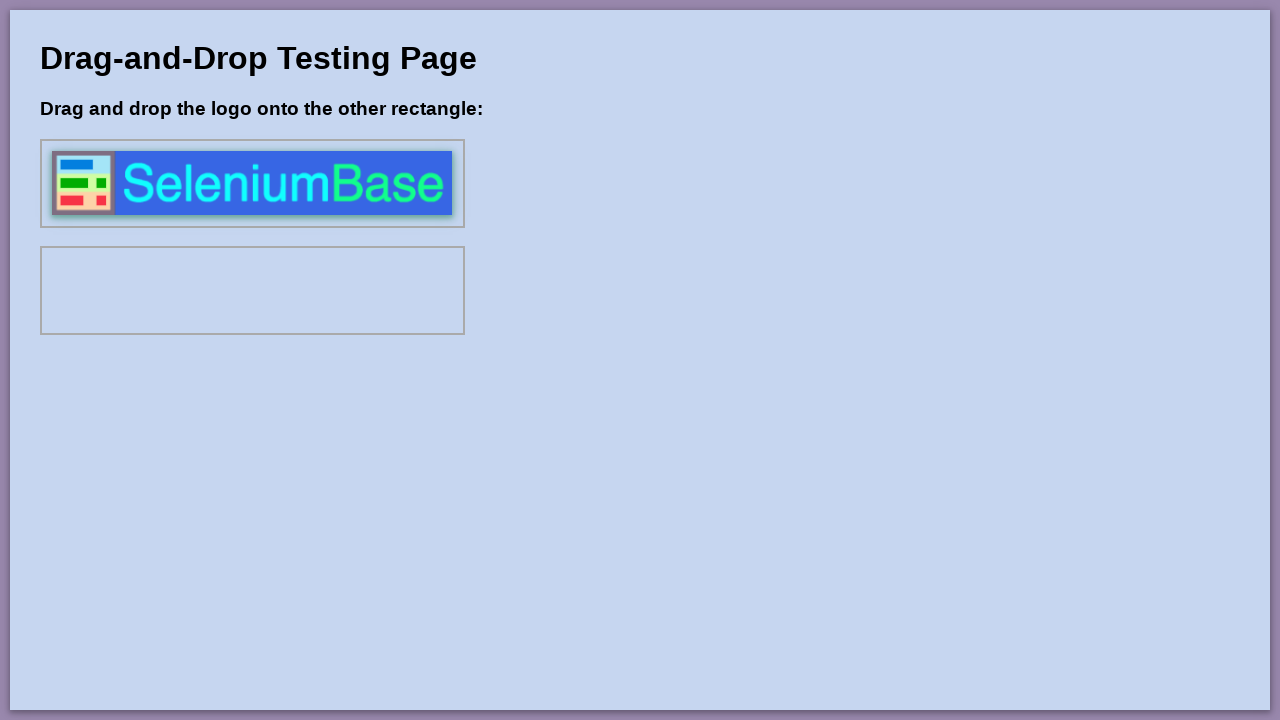

Verified that drag1 image is now in div1
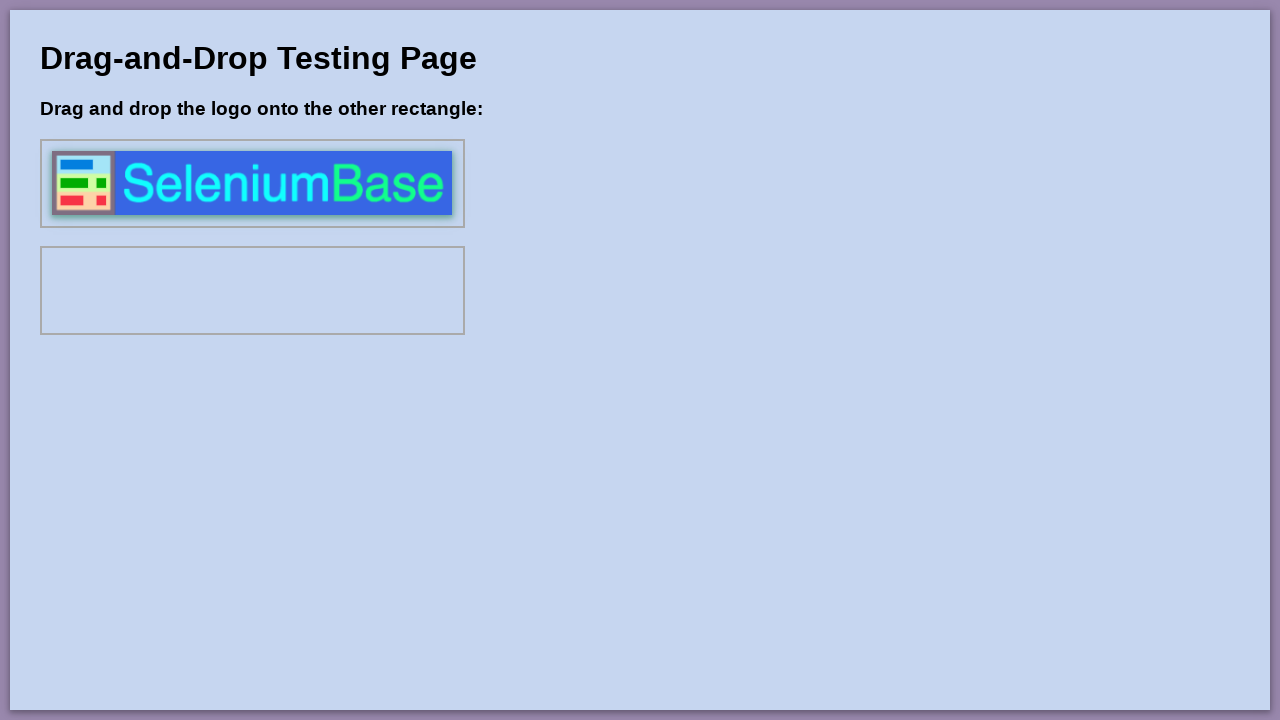

Reloaded the drag and drop page
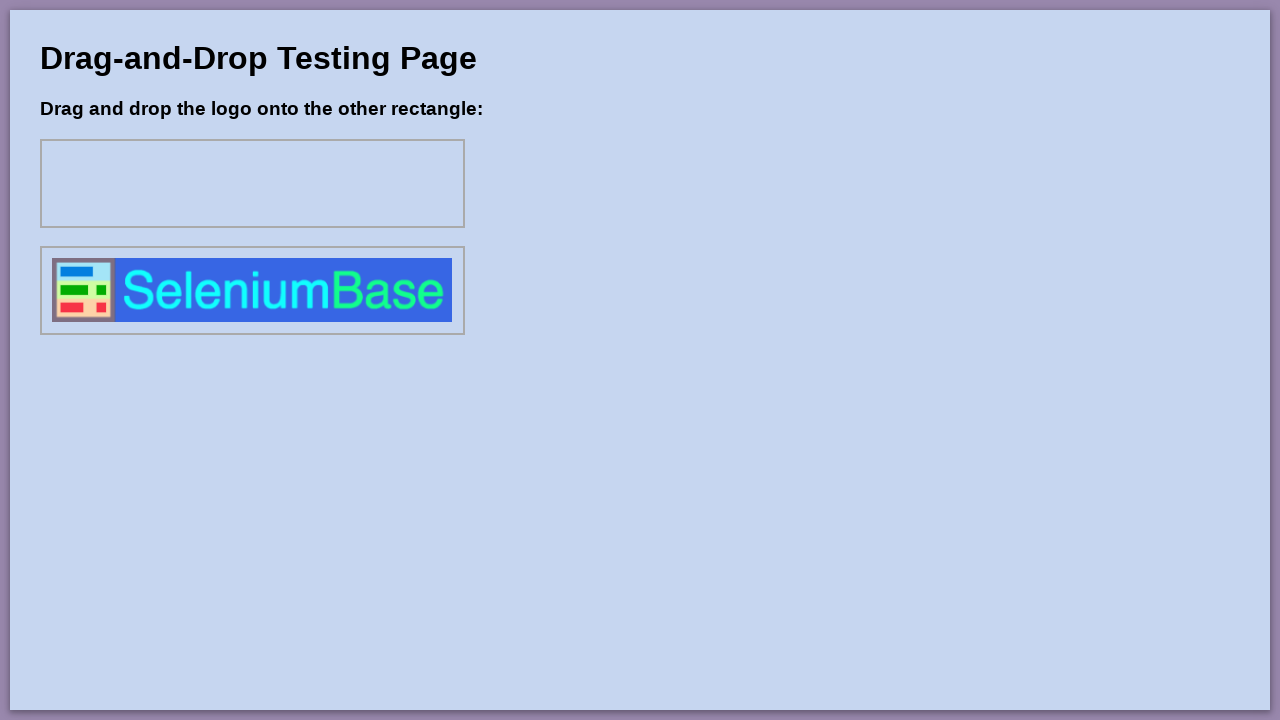

Waited for drag1 element to load after page reload
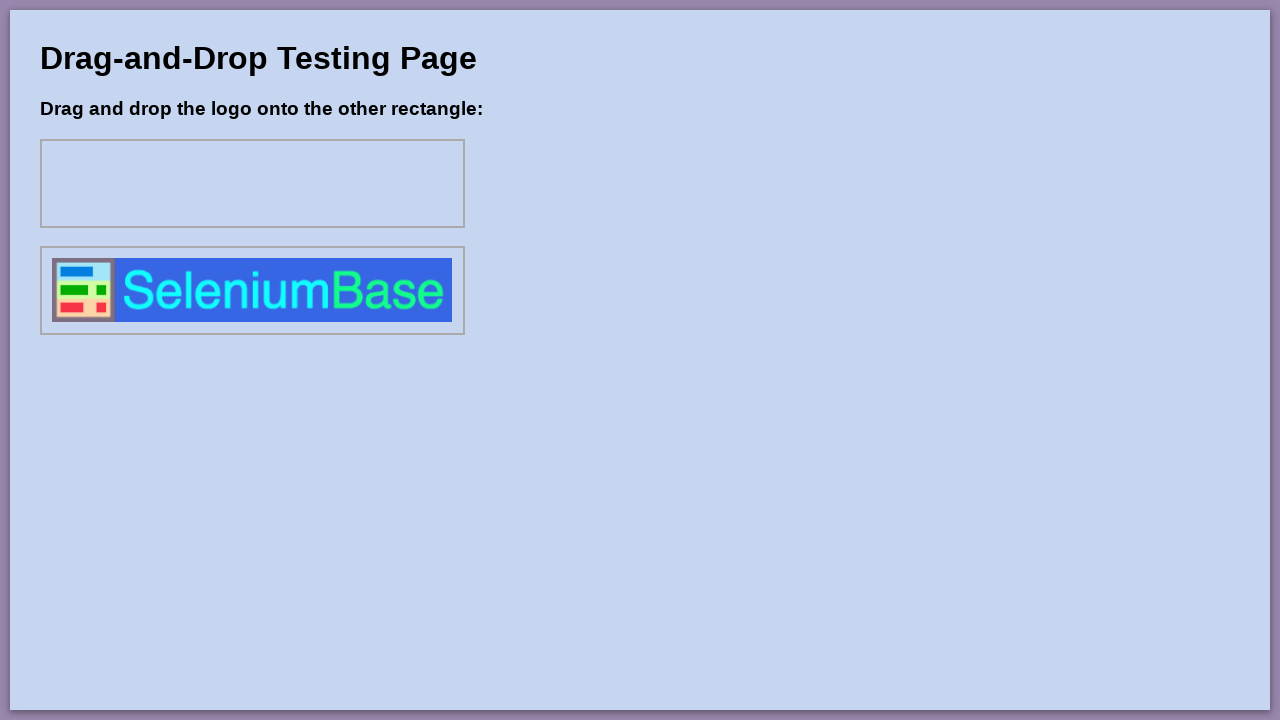

Verified that drag1 image is not in div1 after page reset
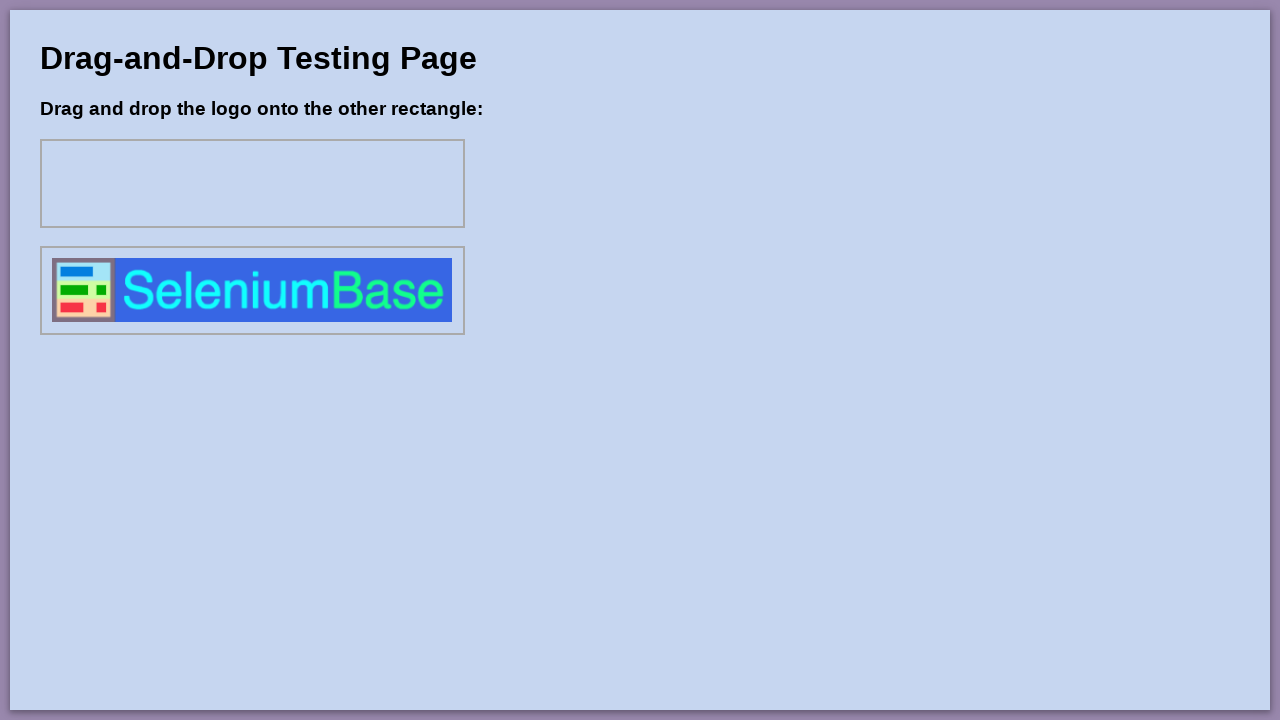

Performed second drag and drop of drag1 to div1 at (252, 184)
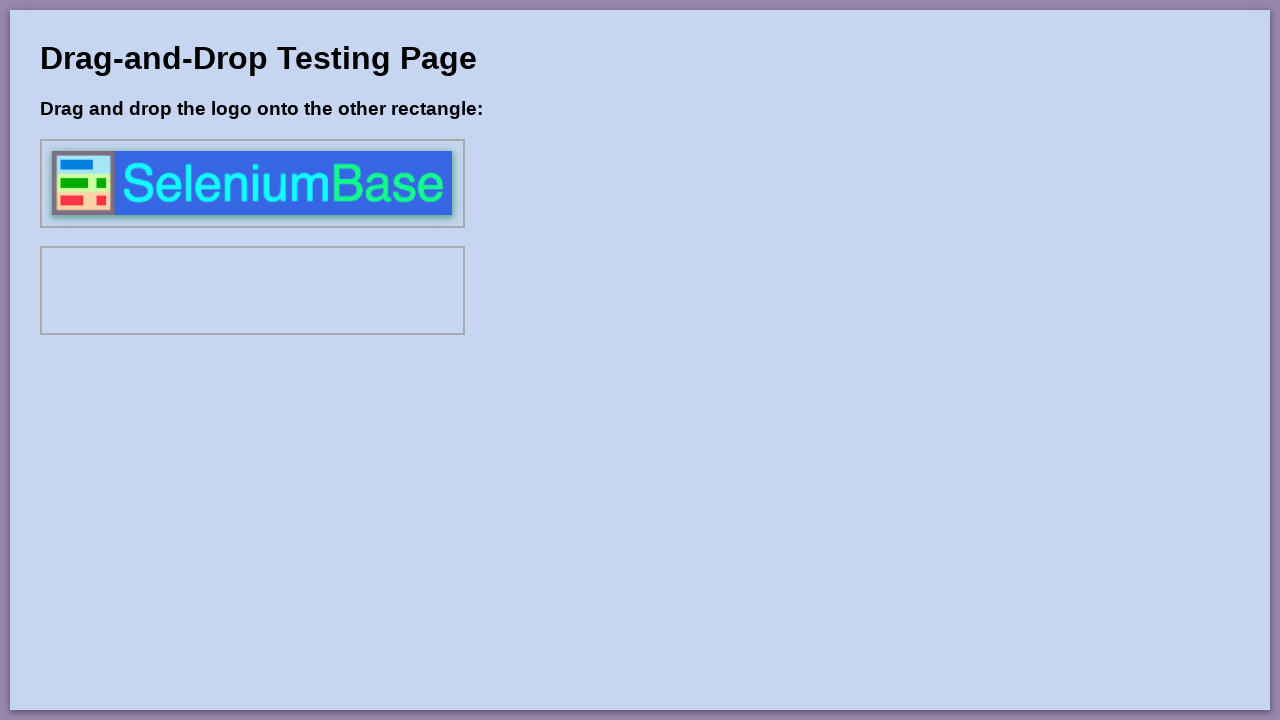

Verified that drag1 image is in div1 after second drag and drop
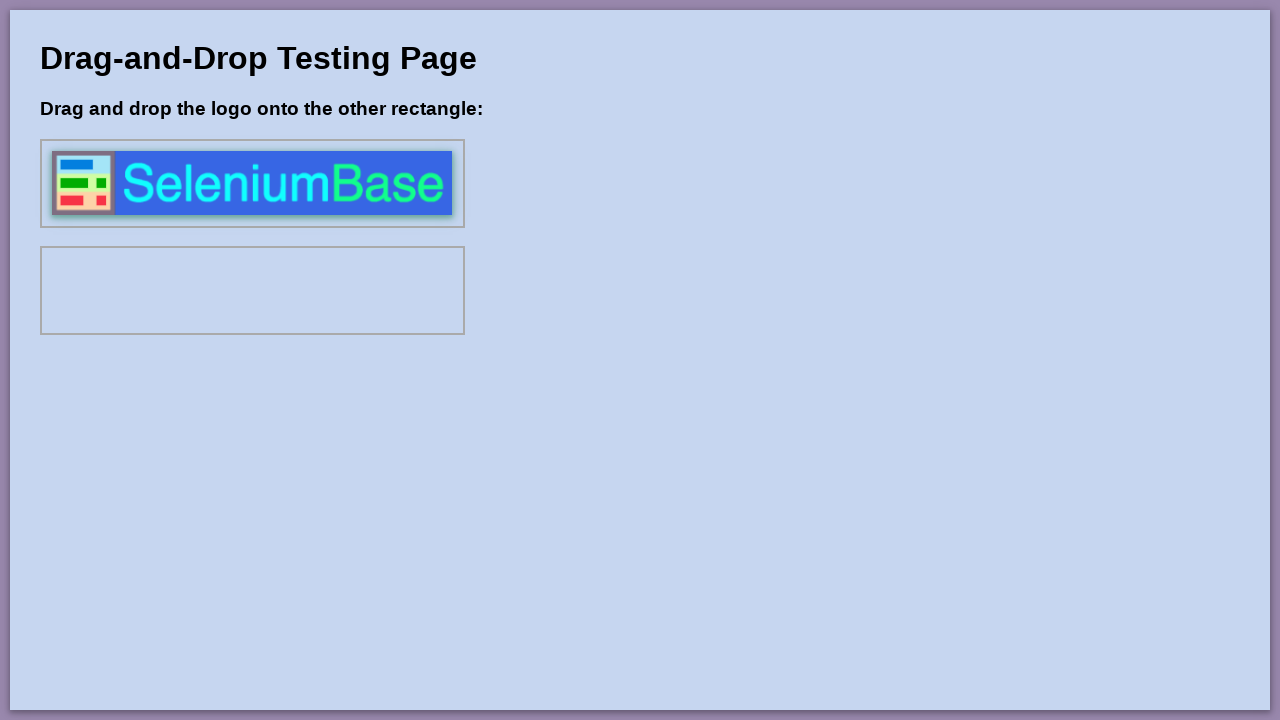

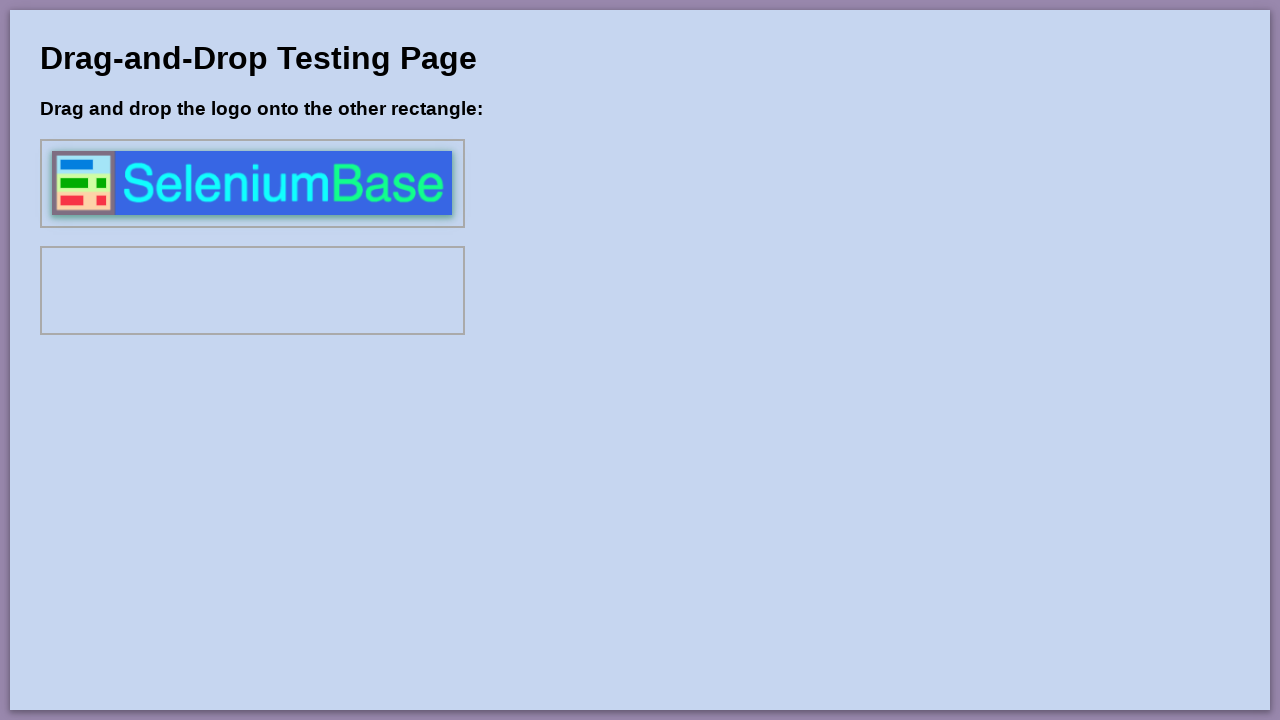